Clicks reveal button and fills the revealed input field once it becomes interactable

Starting URL: https://www.selenium.dev/selenium/web/dynamic.html

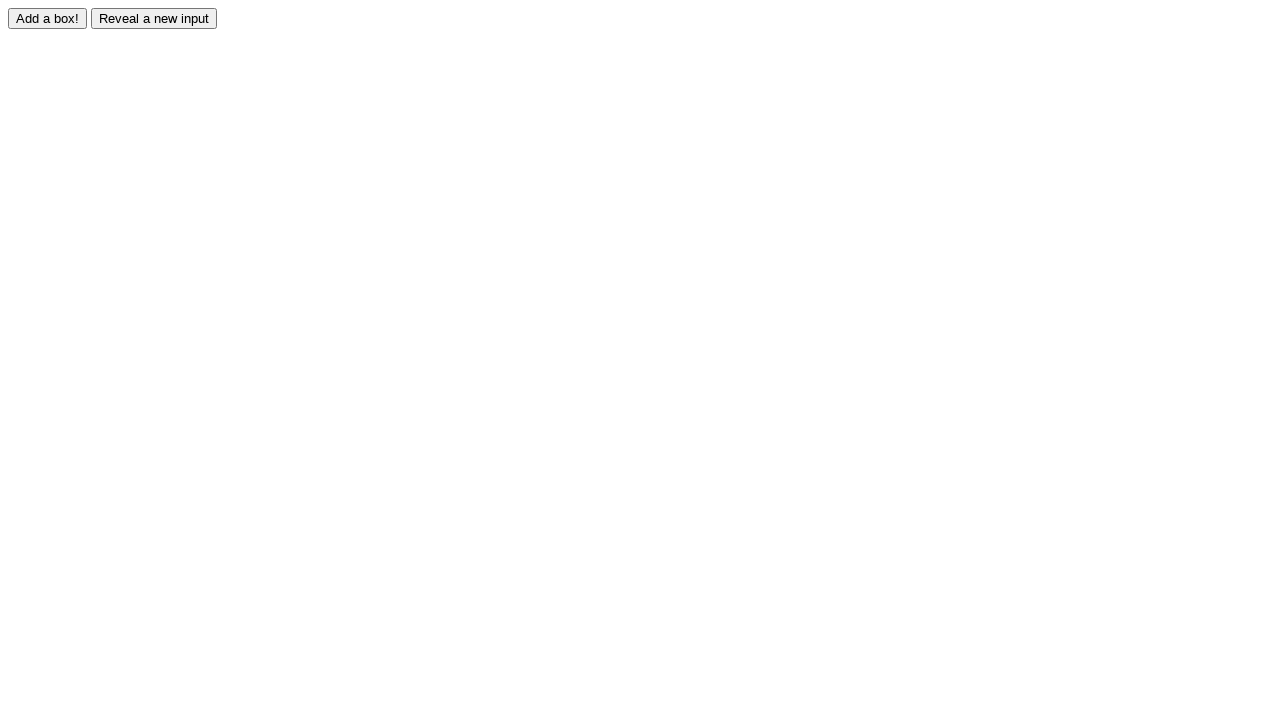

Clicked reveal button to show hidden input field at (154, 18) on #reveal
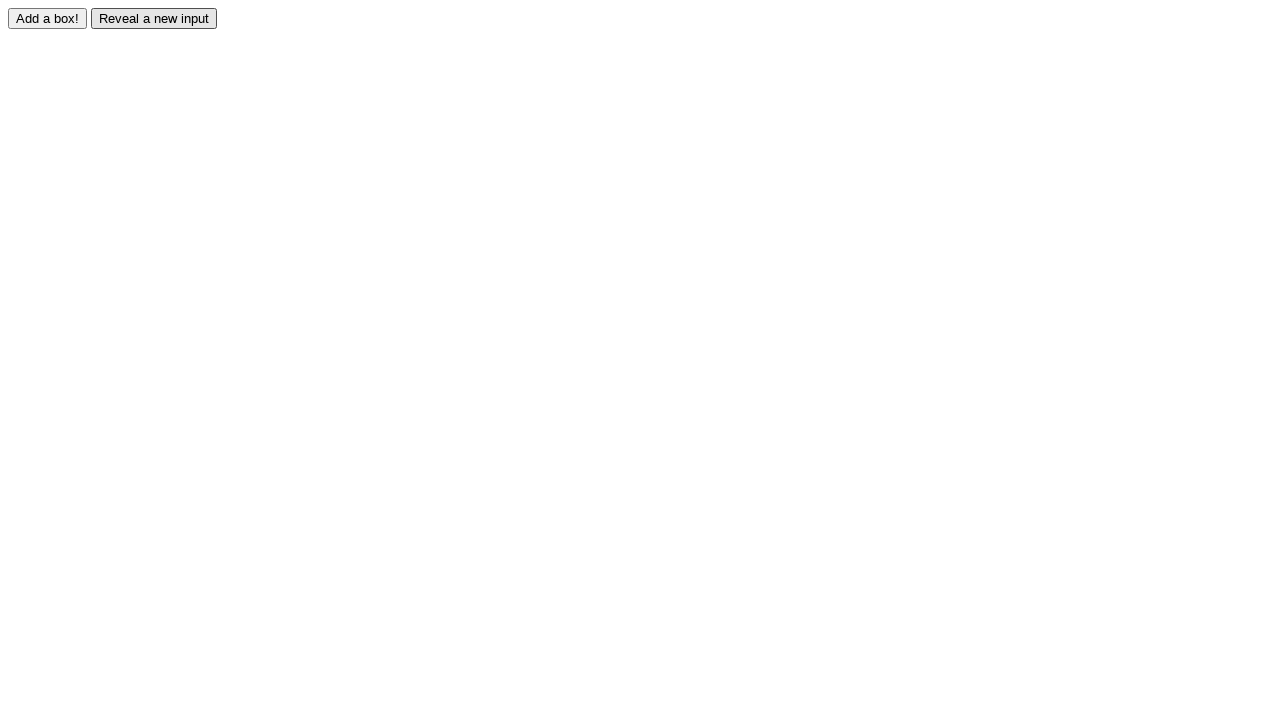

Waited for revealed input field to become visible
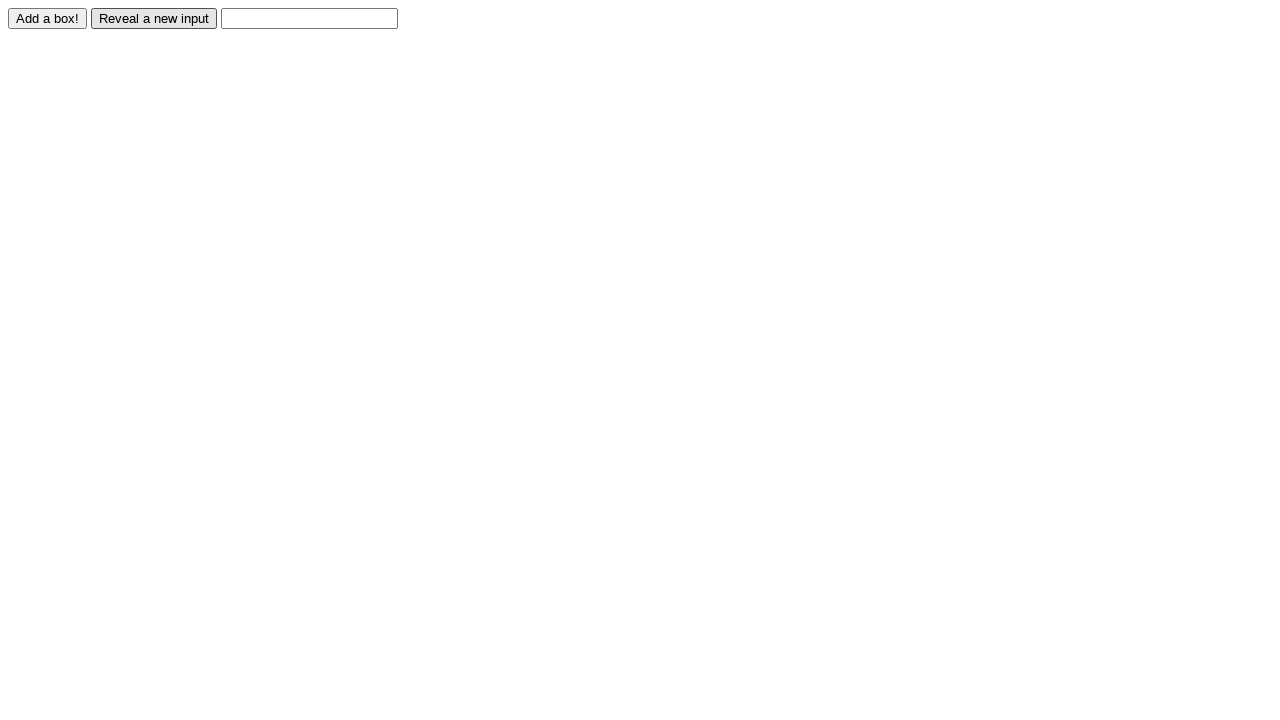

Filled revealed input field with 'Displayed' on #revealed
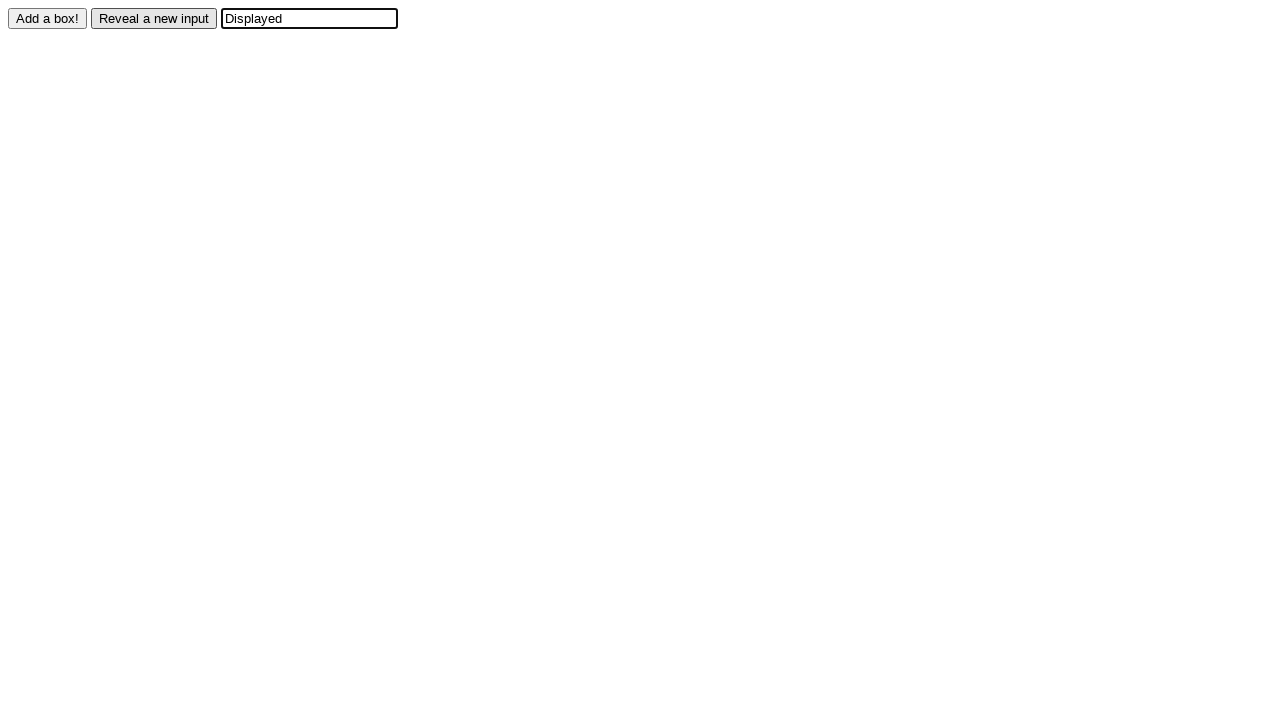

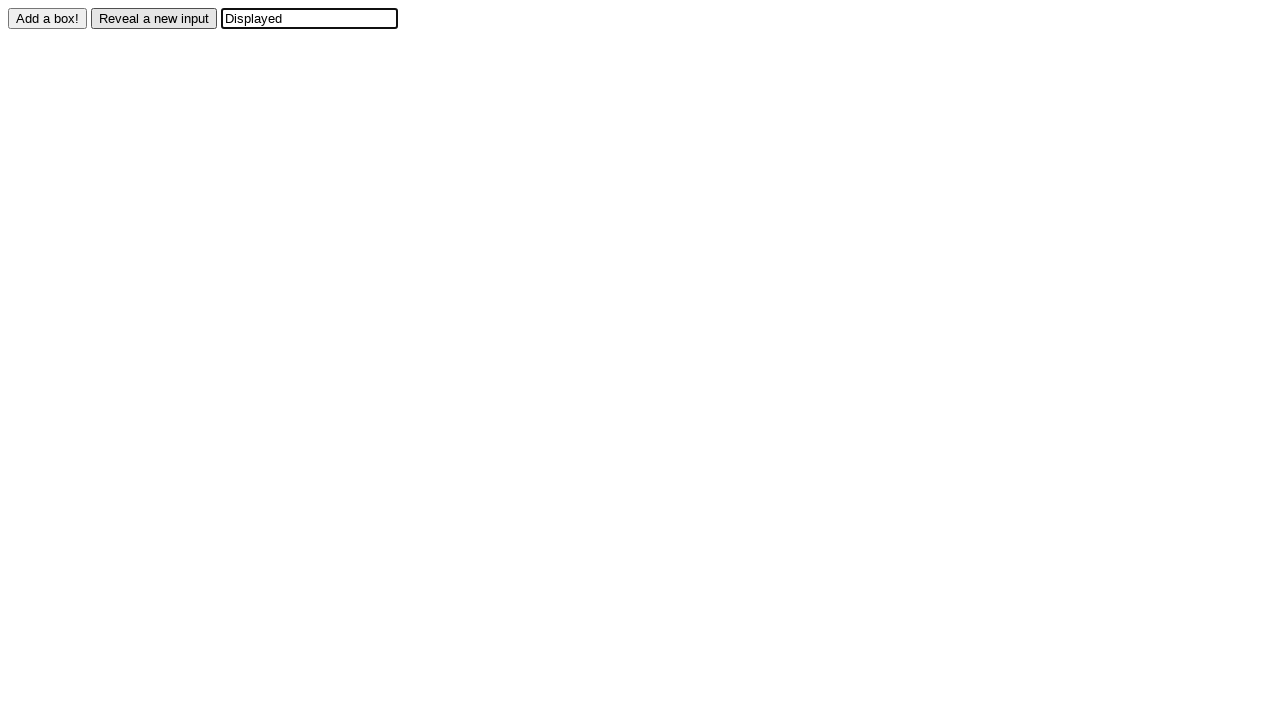